Tests customer care contact form by filling name, email, phone and message fields and submitting

Starting URL: https://parabank.parasoft.com/parabank/contact.htm

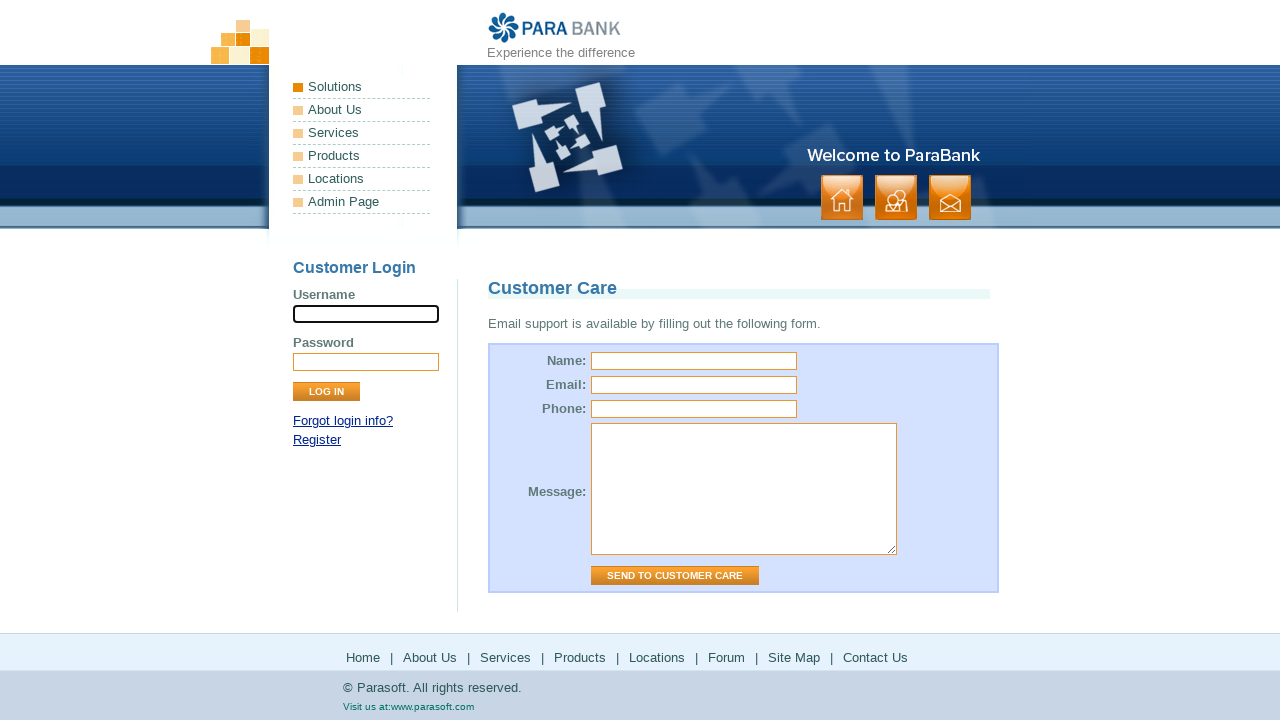

Filled name field with 'Peter' on #name
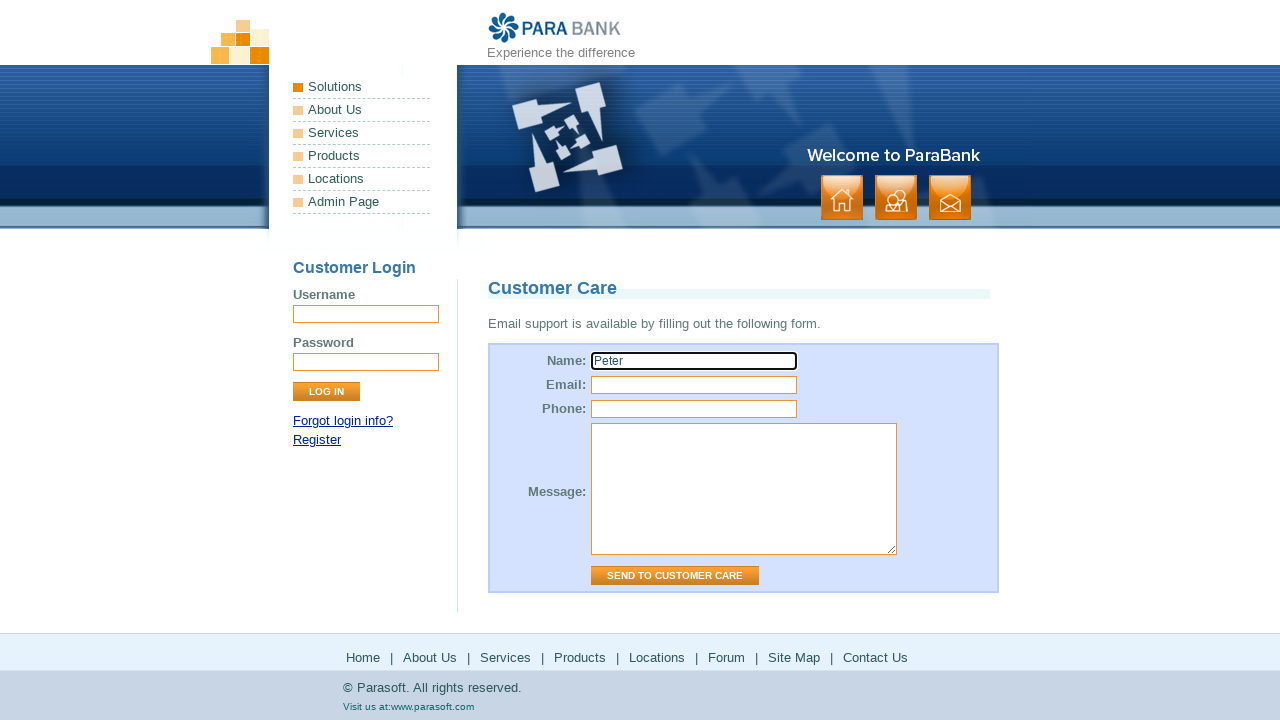

Filled email field with 'Peter123@gmail.com' on #email
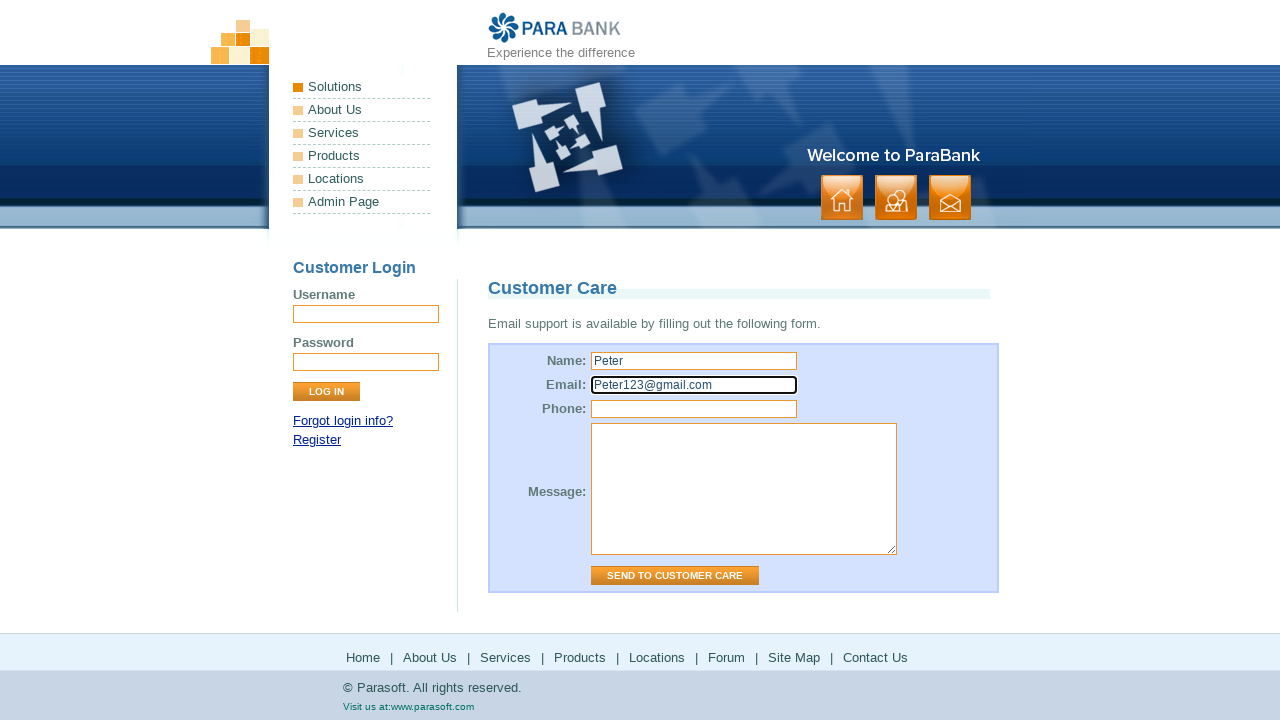

Filled phone field with '16516216516' on #phone
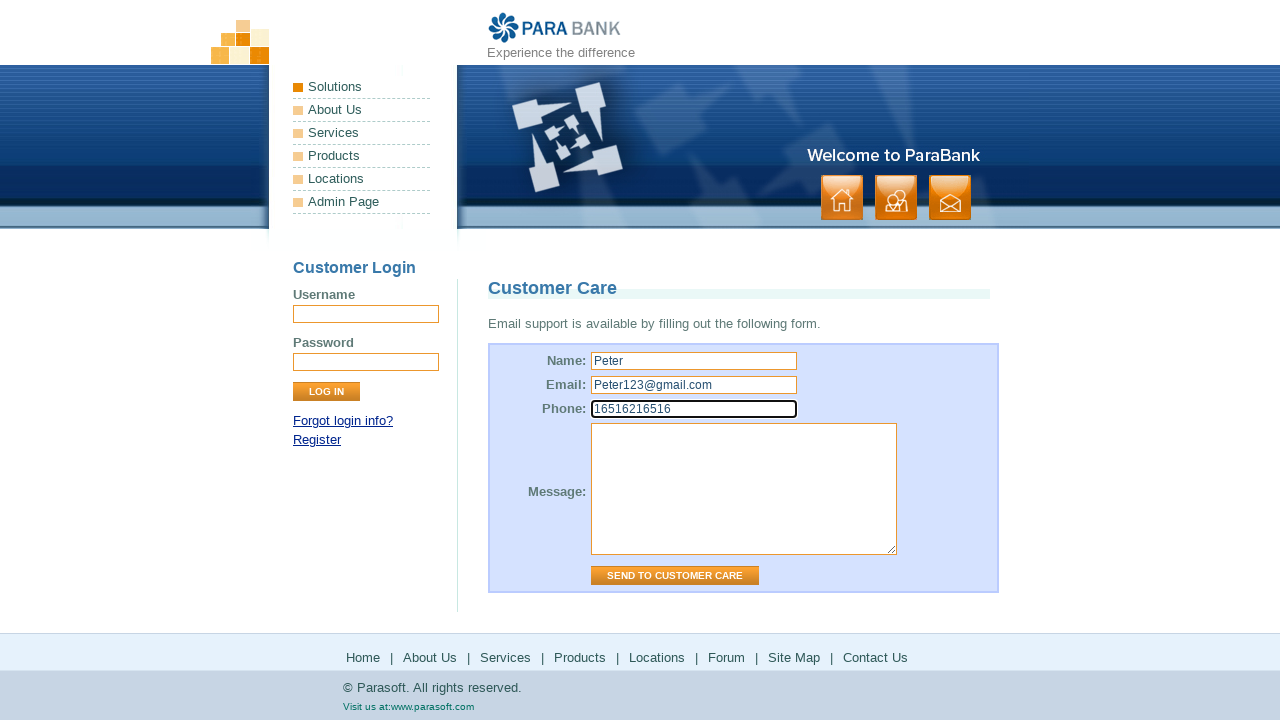

Filled message field with 'help me fix this website' on #message
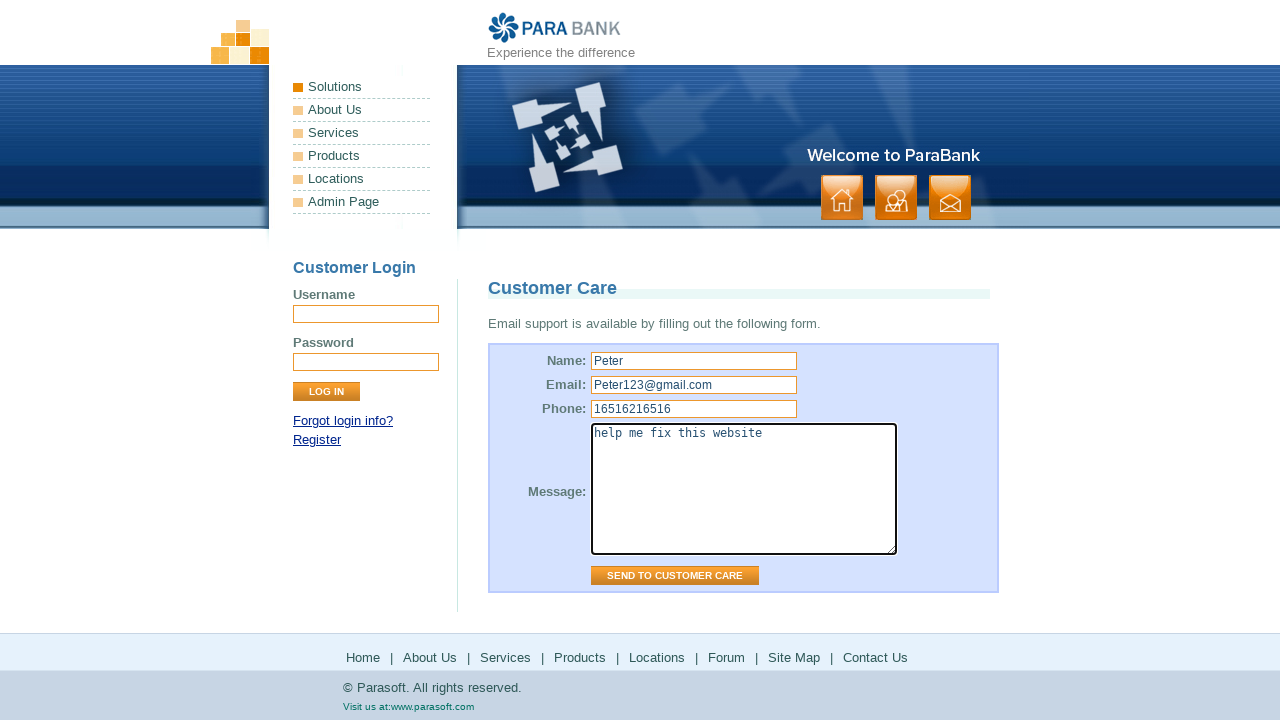

Clicked 'Send to Customer Care' button to submit form at (675, 576) on input[value='Send to Customer Care']
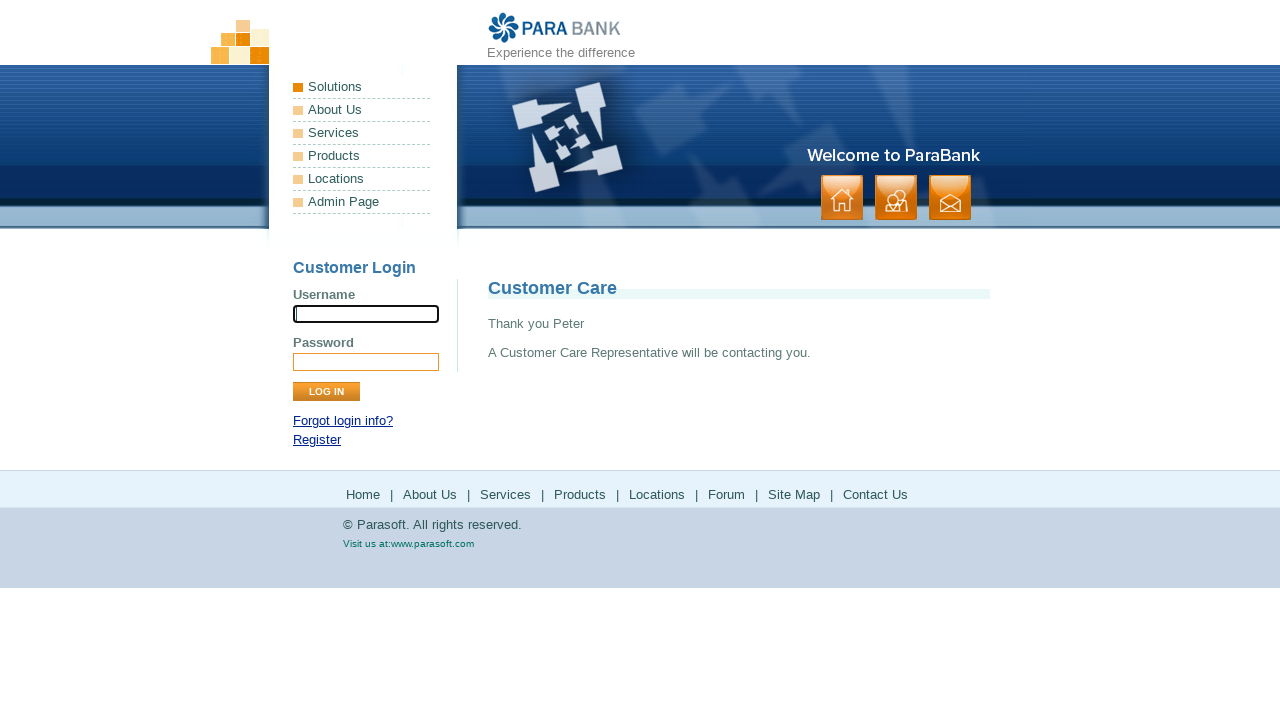

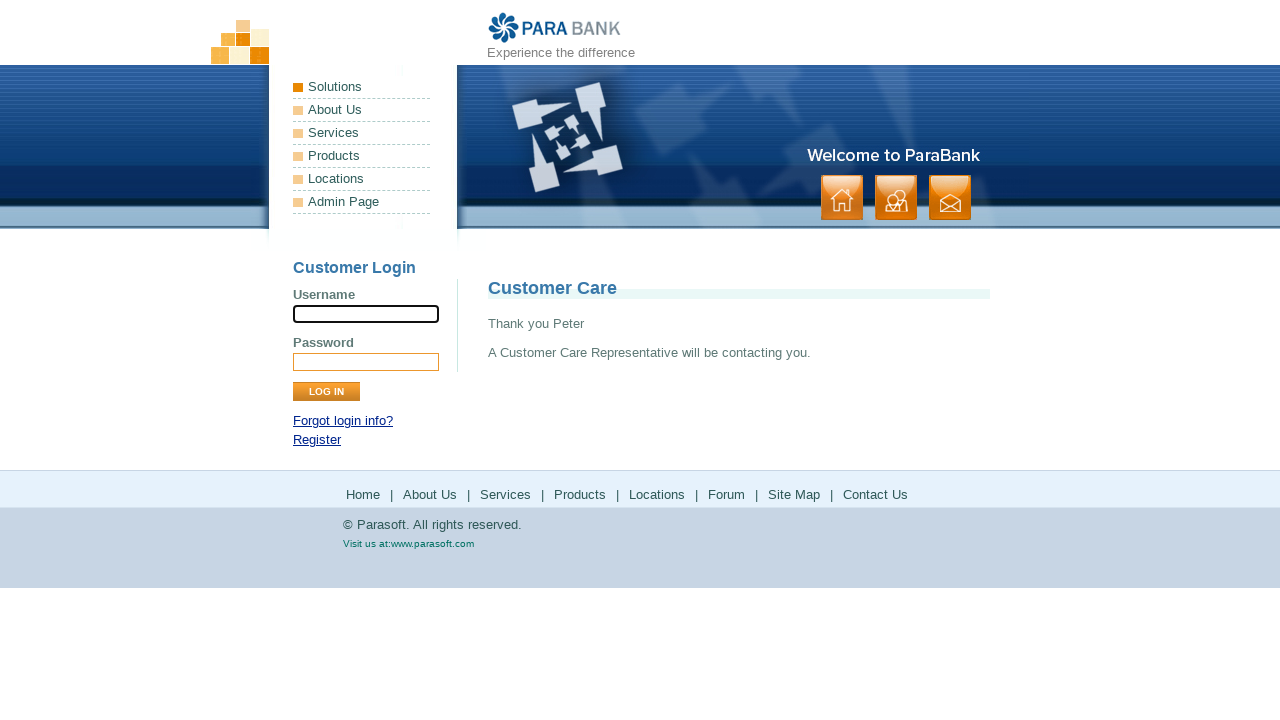